Navigates through Playwright documentation by clicking 'Get started' and then 'How to run the example test' links

Starting URL: https://playwright.dev/

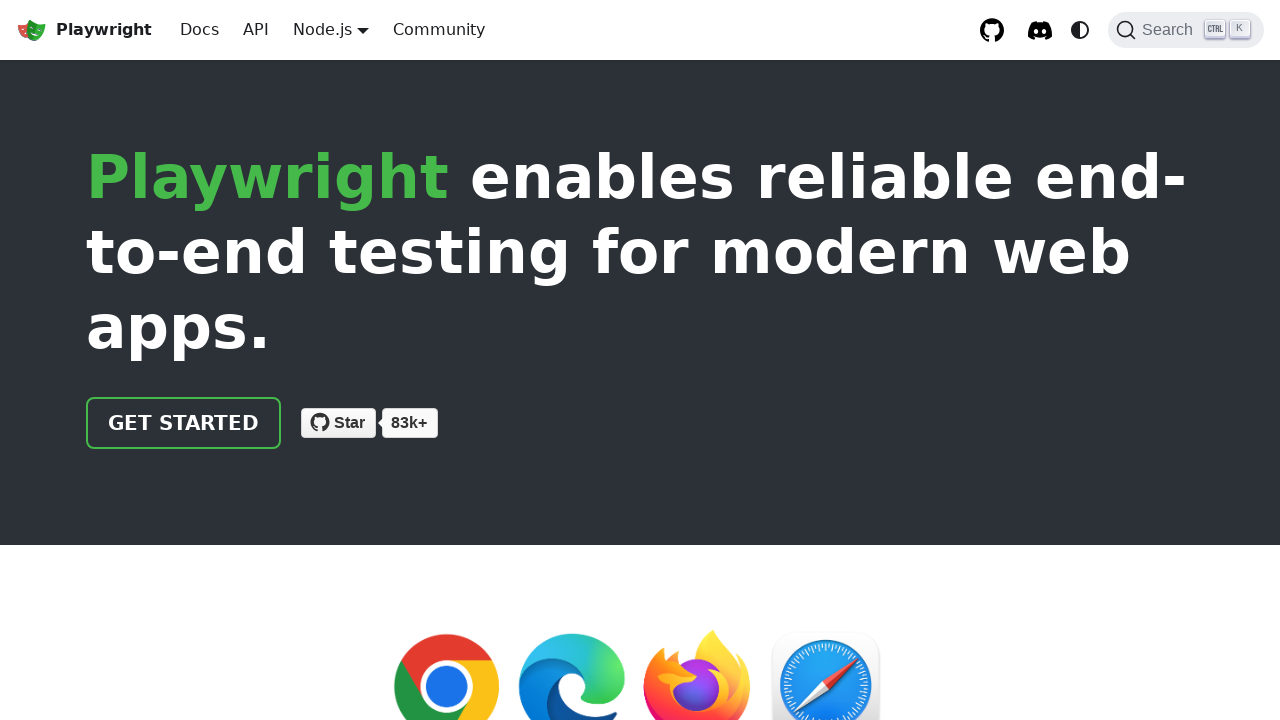

Clicked 'Get started' link on Playwright documentation homepage at (184, 423) on internal:role=link[name="Get started"i]
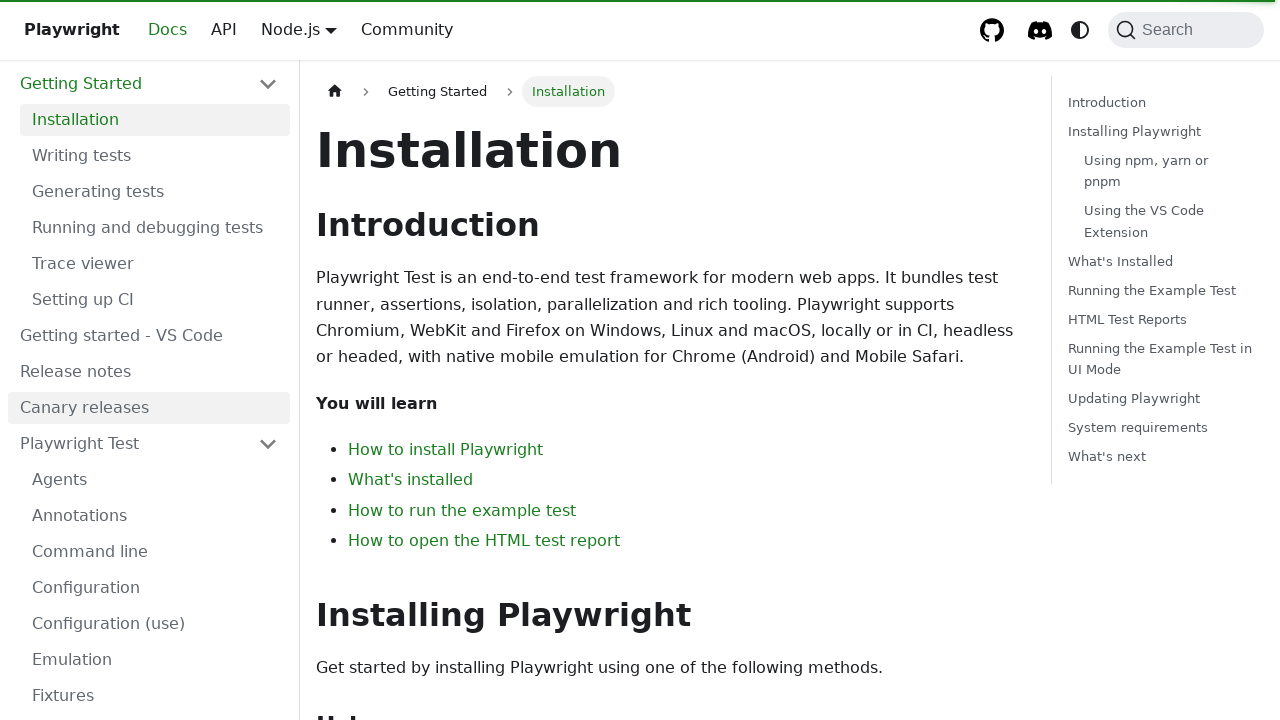

Clicked 'How to run the example test' link at (462, 510) on internal:role=link[name="How to run the example test"i]
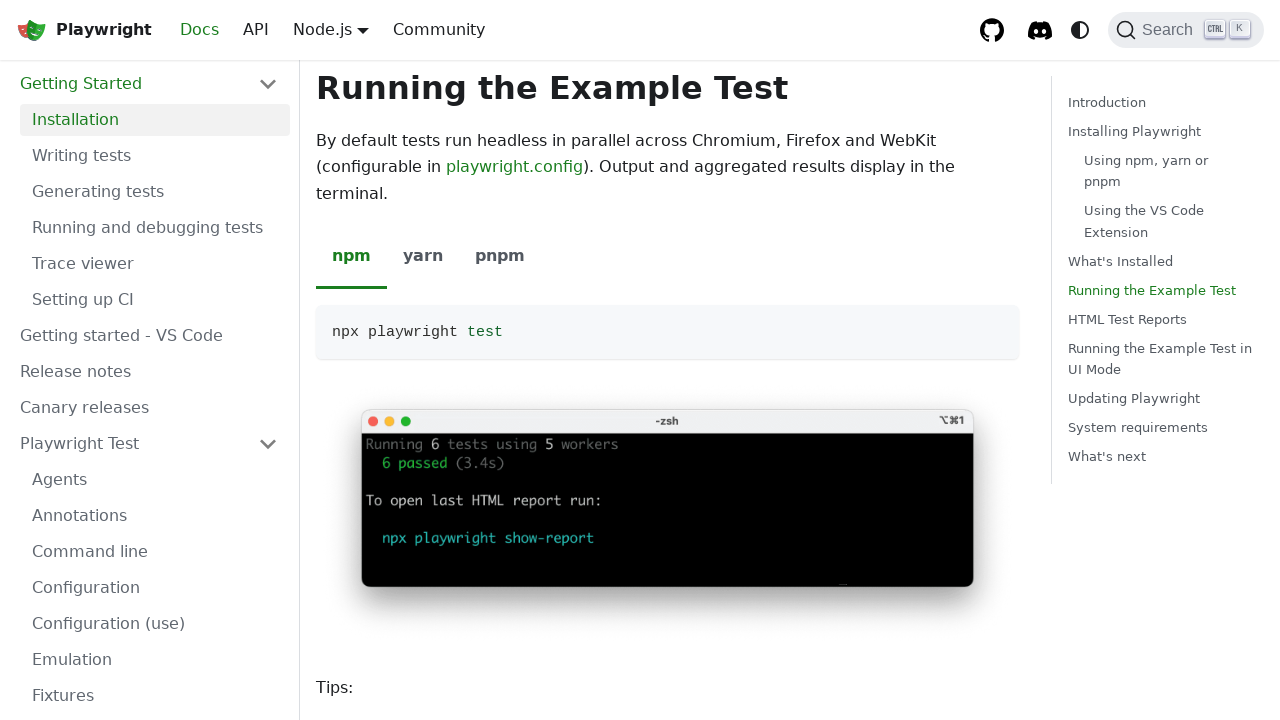

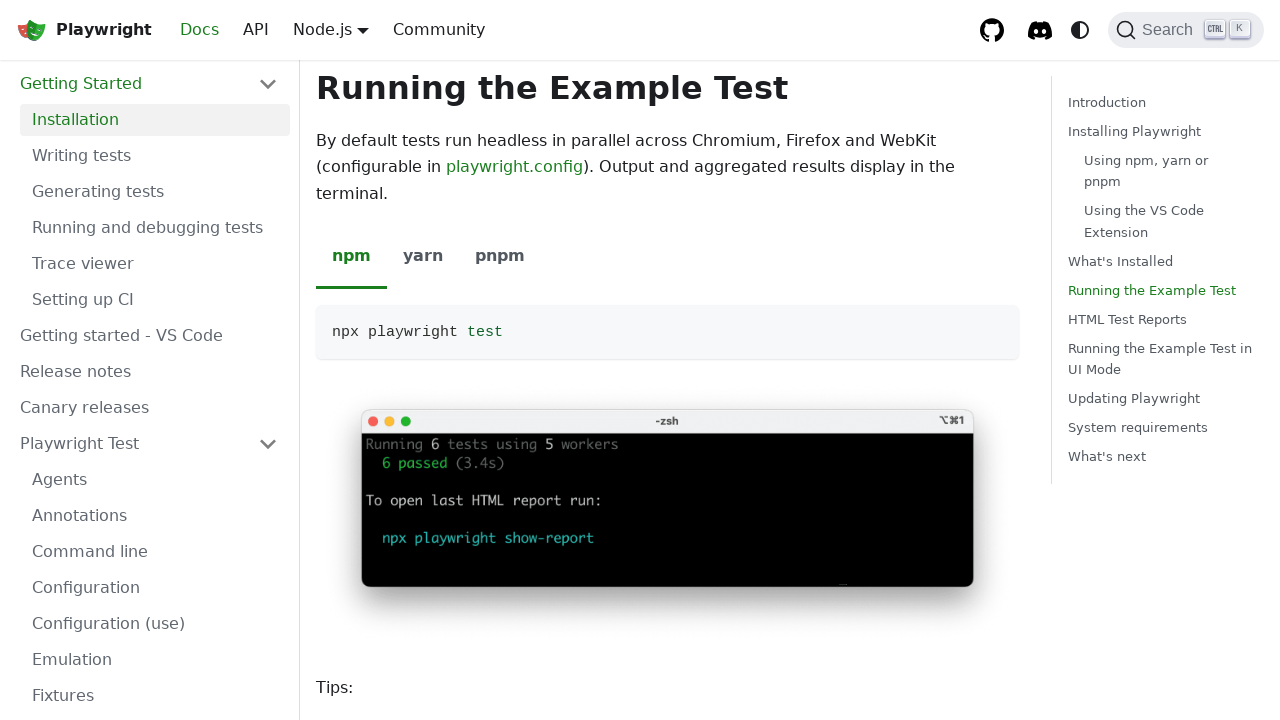